Tests keyboard actions on a text comparison site by typing text in the first textarea, selecting all with Ctrl+A, copying with Ctrl+C, tabbing to the second textarea, and pasting with Ctrl+V

Starting URL: https://text-compare.com/

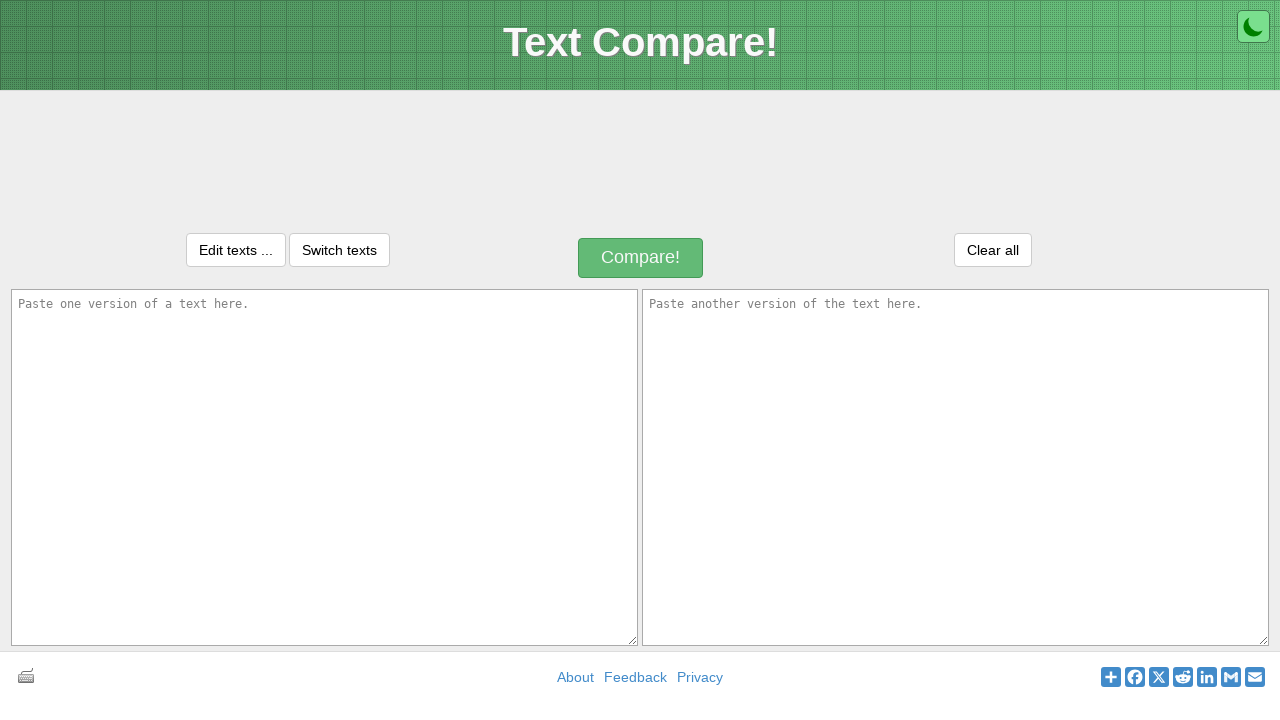

Typed 'Welcome' into the first textarea on textarea#inputText1
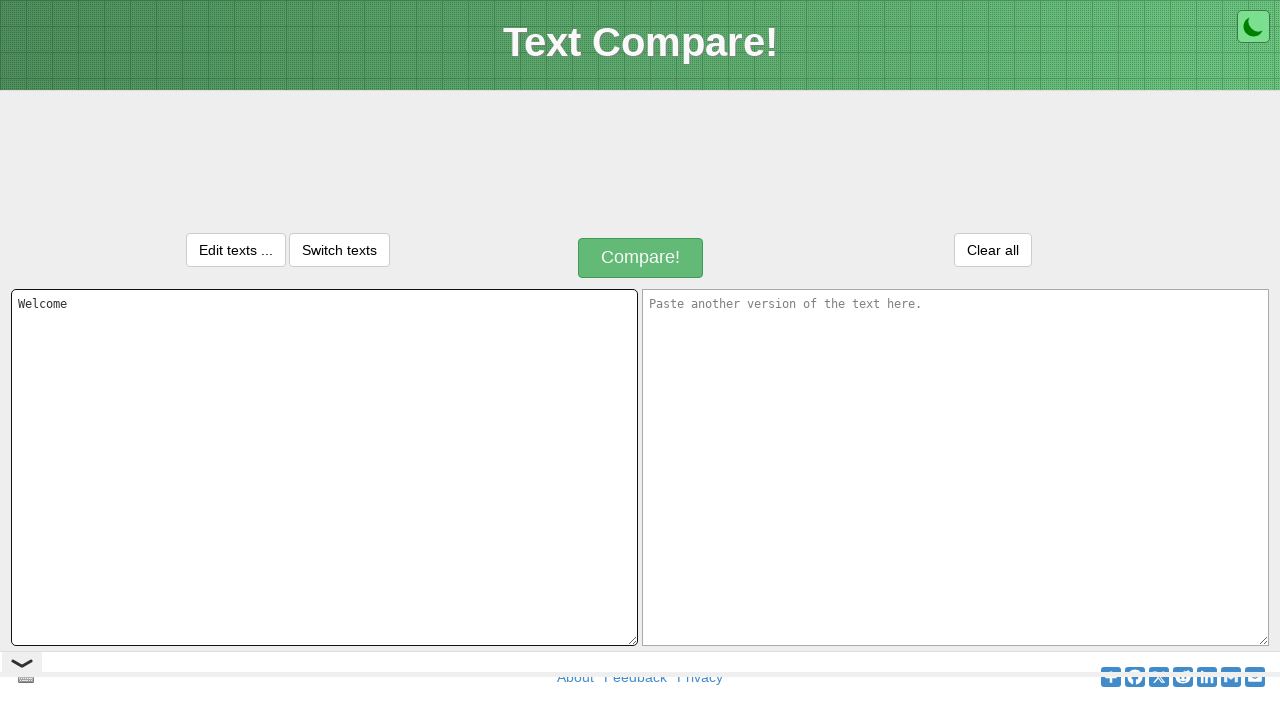

Selected all text in first textarea with Ctrl+A
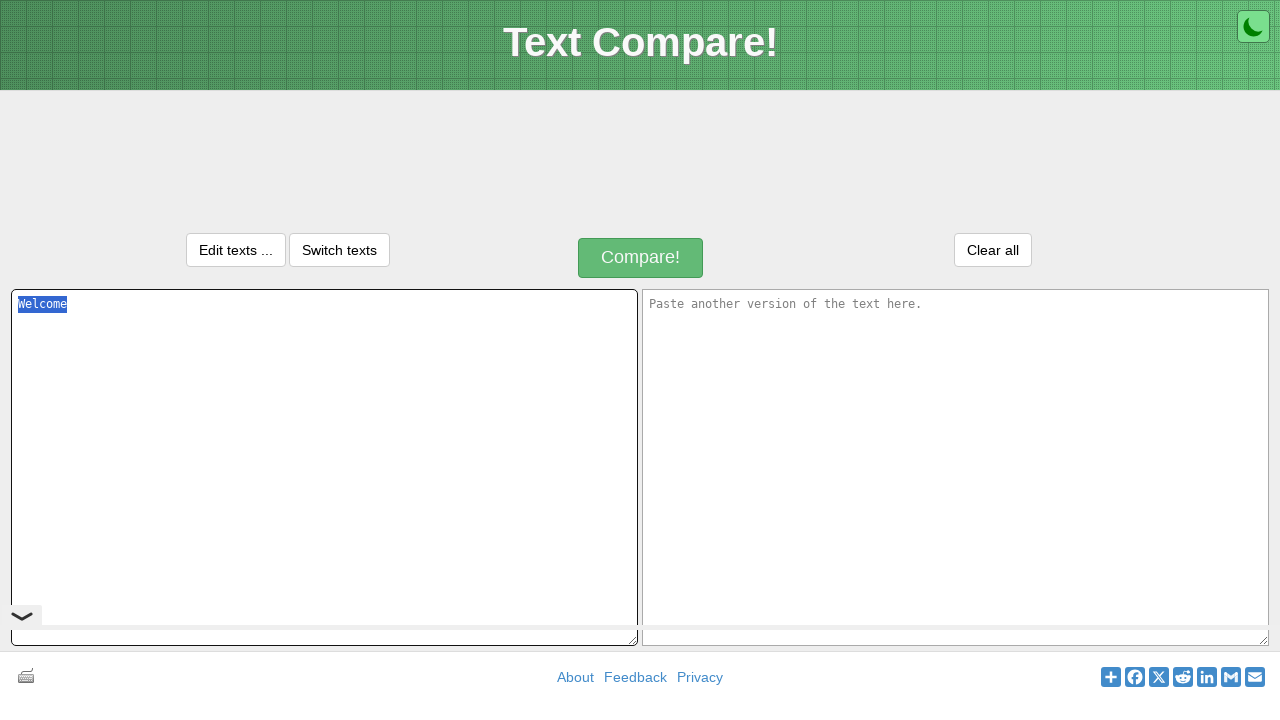

Copied selected text with Ctrl+C
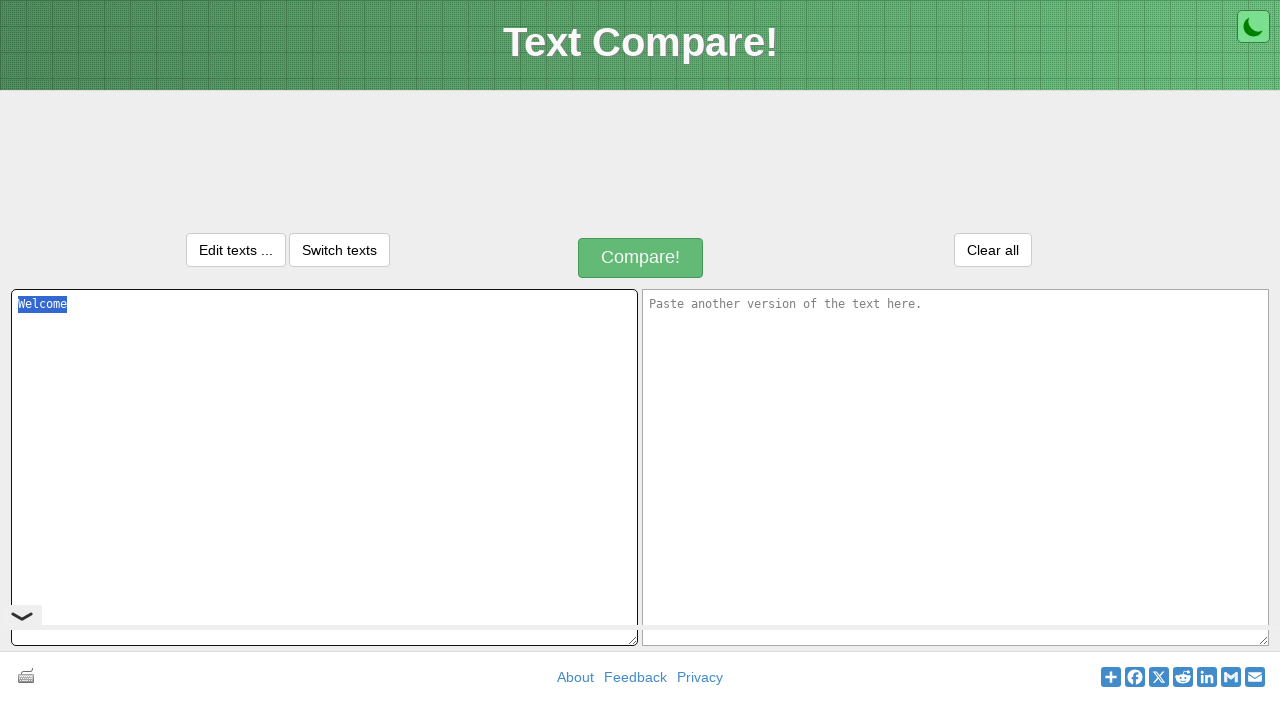

Tabbed to the second textarea
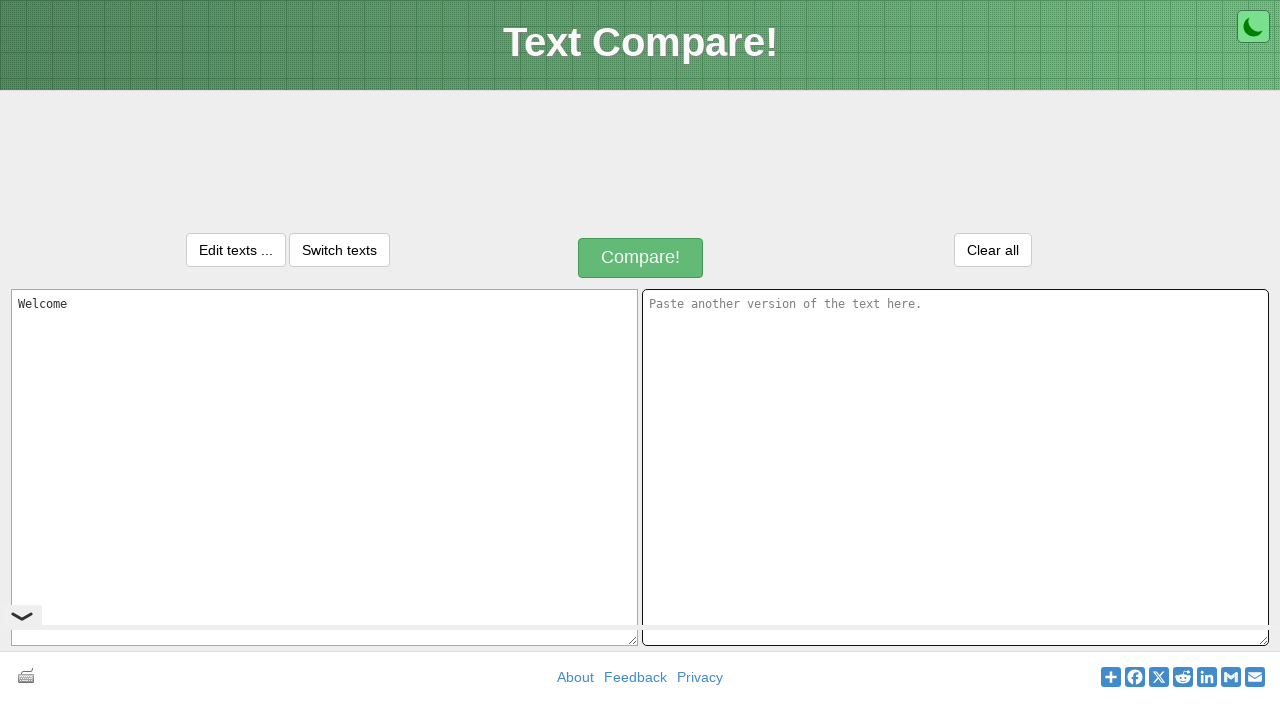

Pasted text into second textarea with Ctrl+V
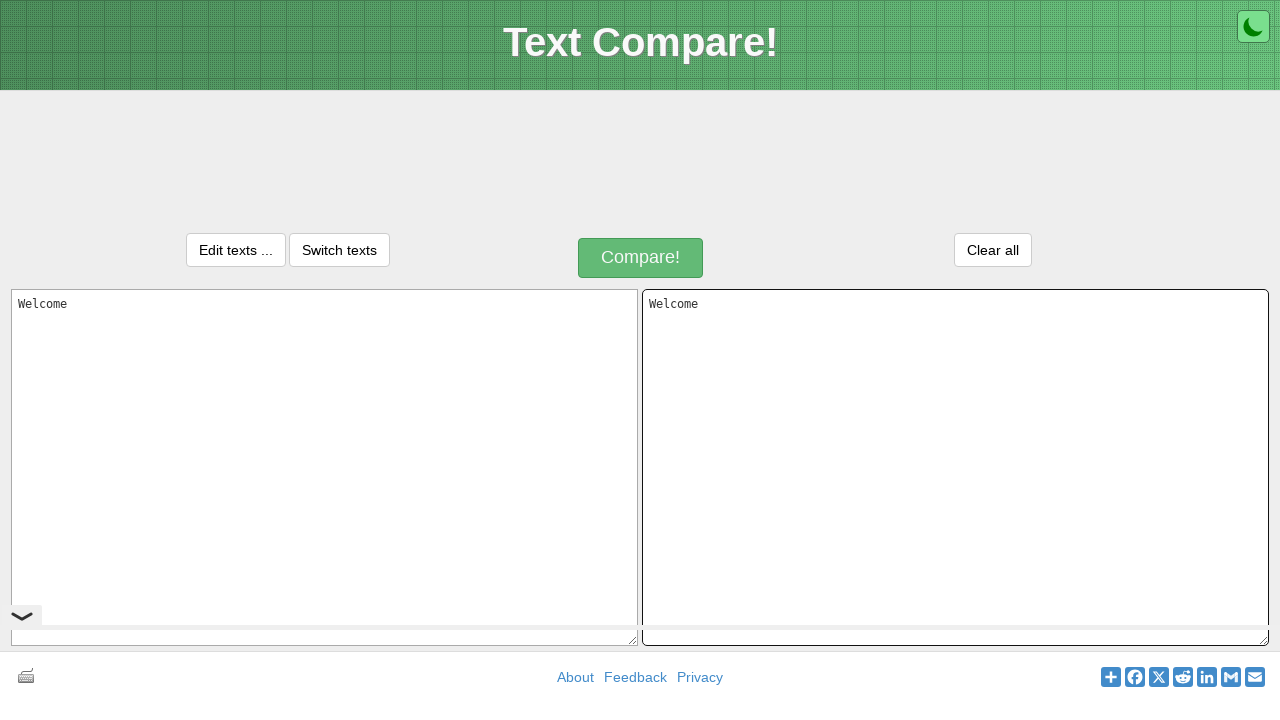

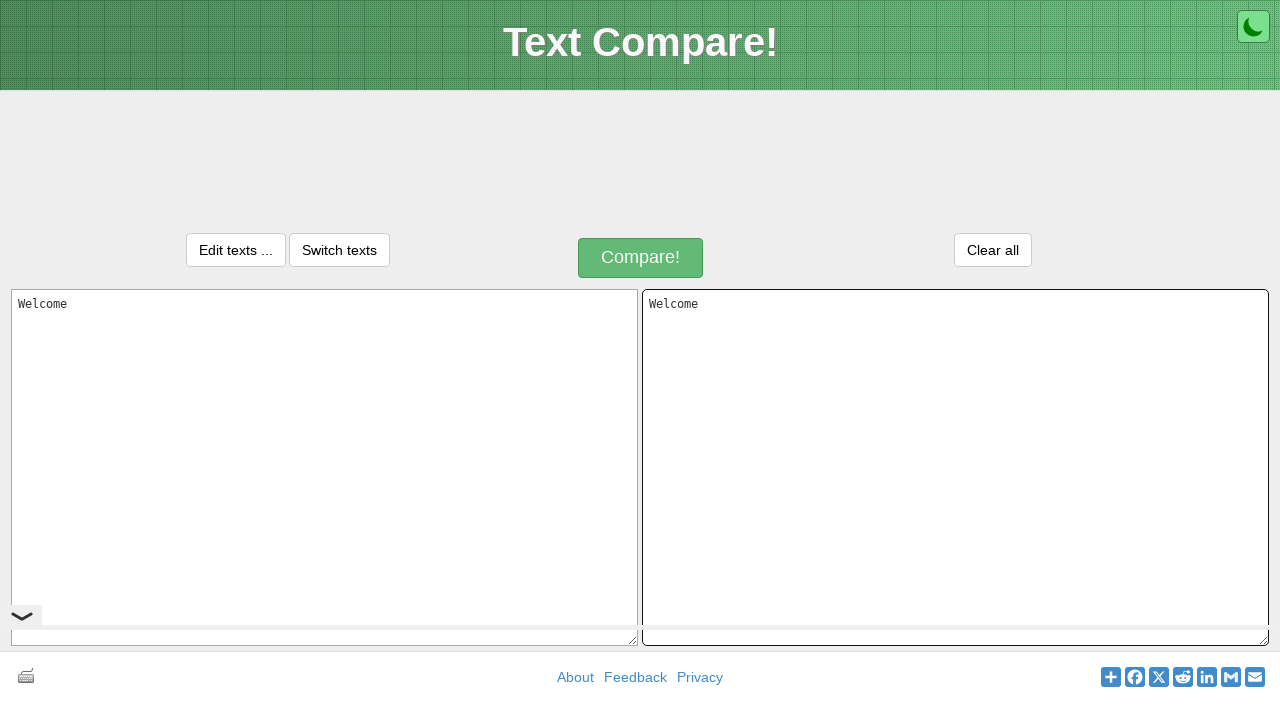